Tests JavaScript alert handling by triggering alerts, accepting and dismissing them

Starting URL: https://the-internet.herokuapp.com/javascript_alerts

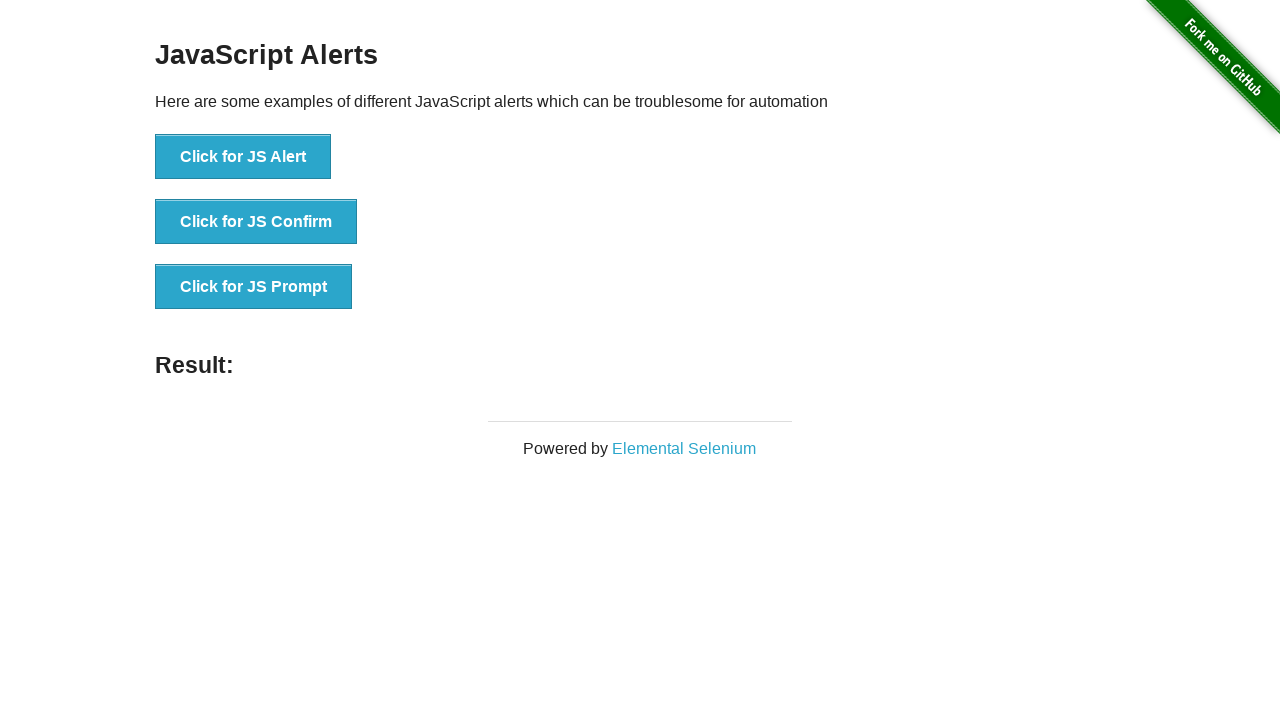

Set up dialog handler to accept the first alert
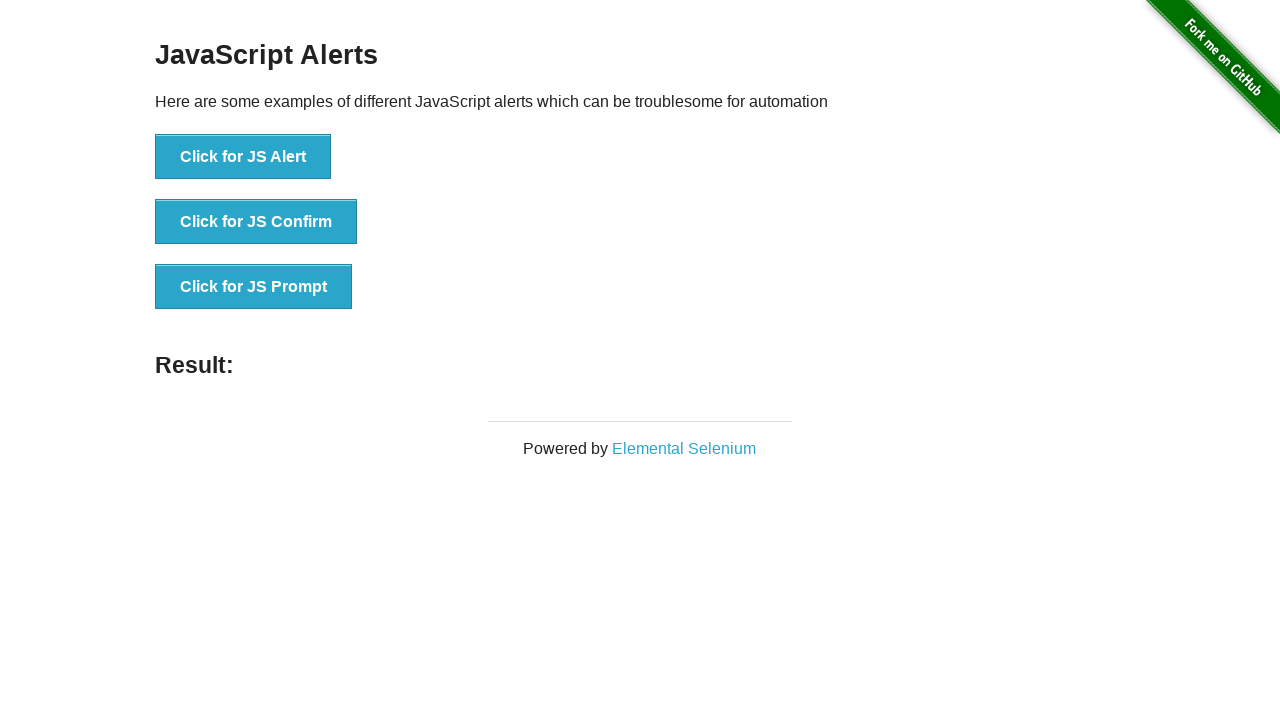

Clicked the JS Confirm button to trigger the alert at (256, 222) on button:has-text('Click for JS Confirm')
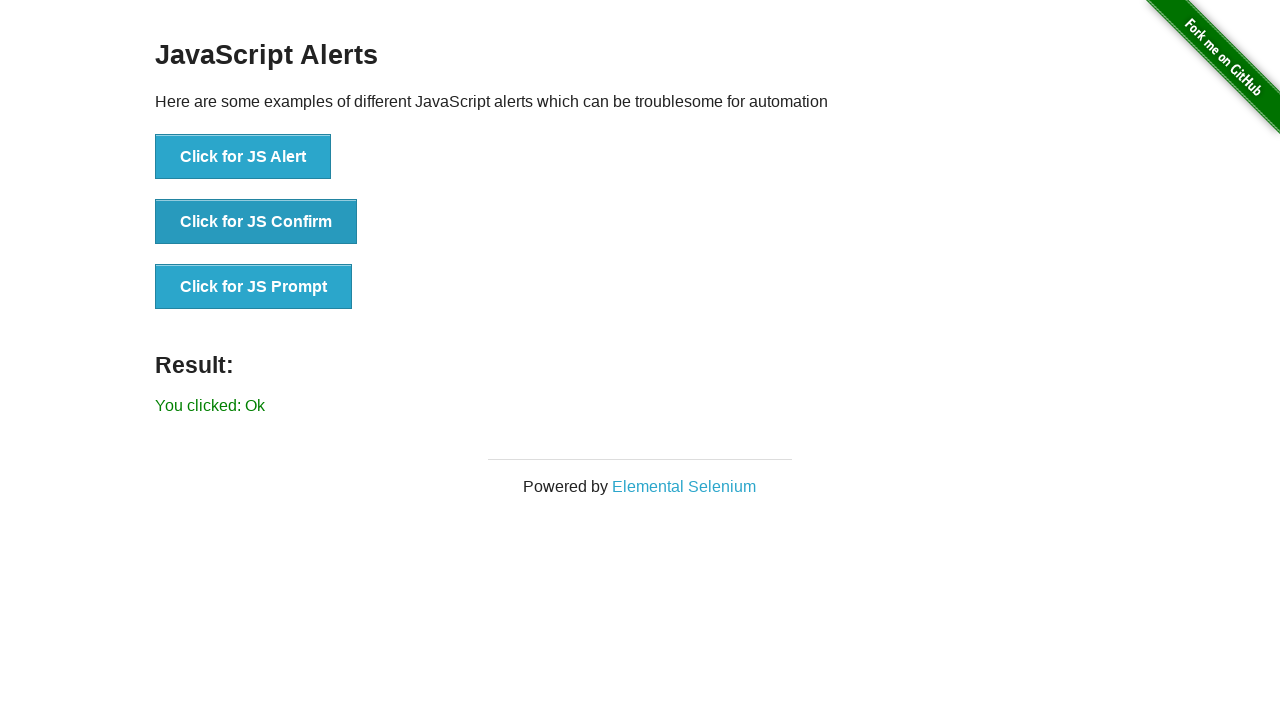

Waited 1 second for the alert result to display
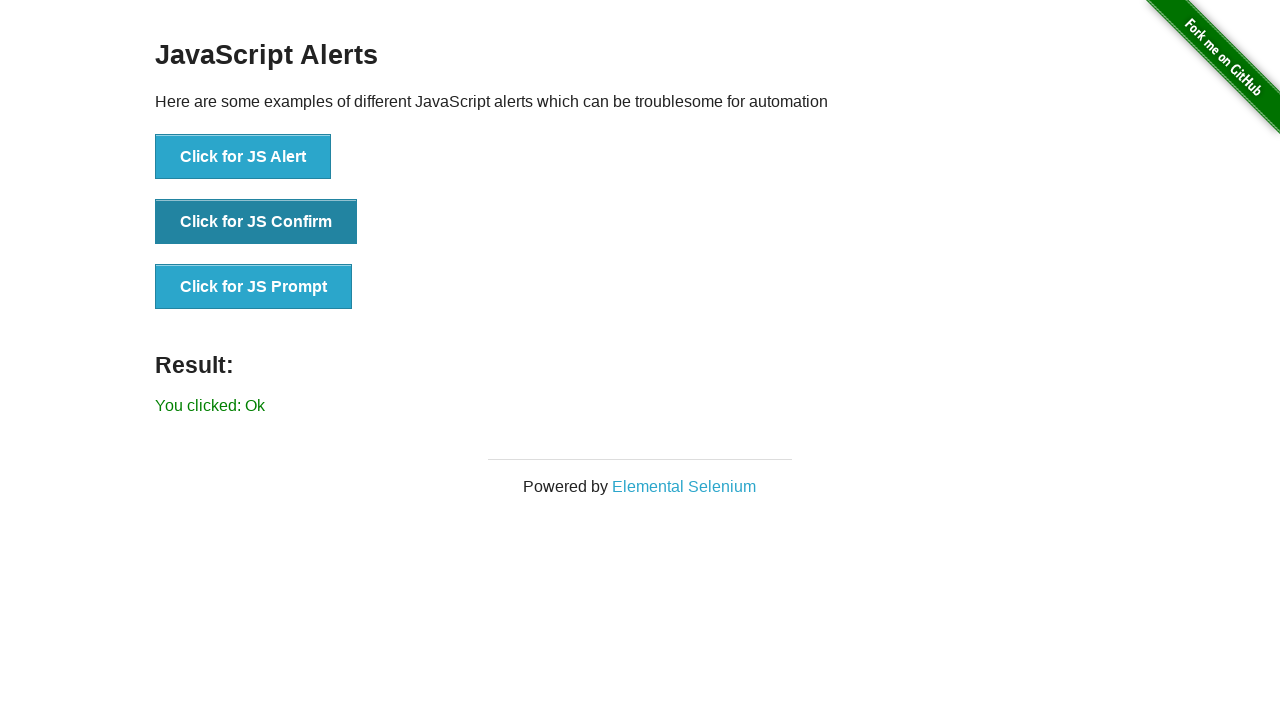

Set up dialog handler to dismiss the second alert
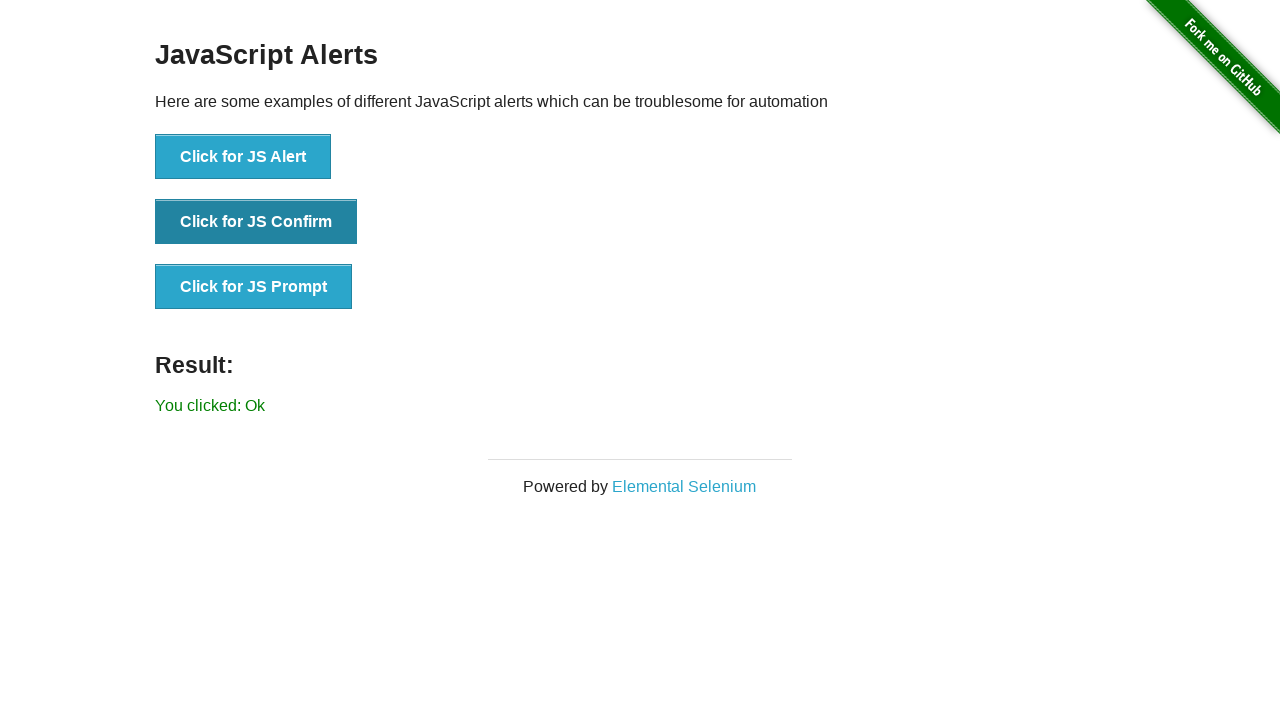

Clicked the JS Confirm button again to trigger the second alert at (256, 222) on button:has-text('Click for JS Confirm')
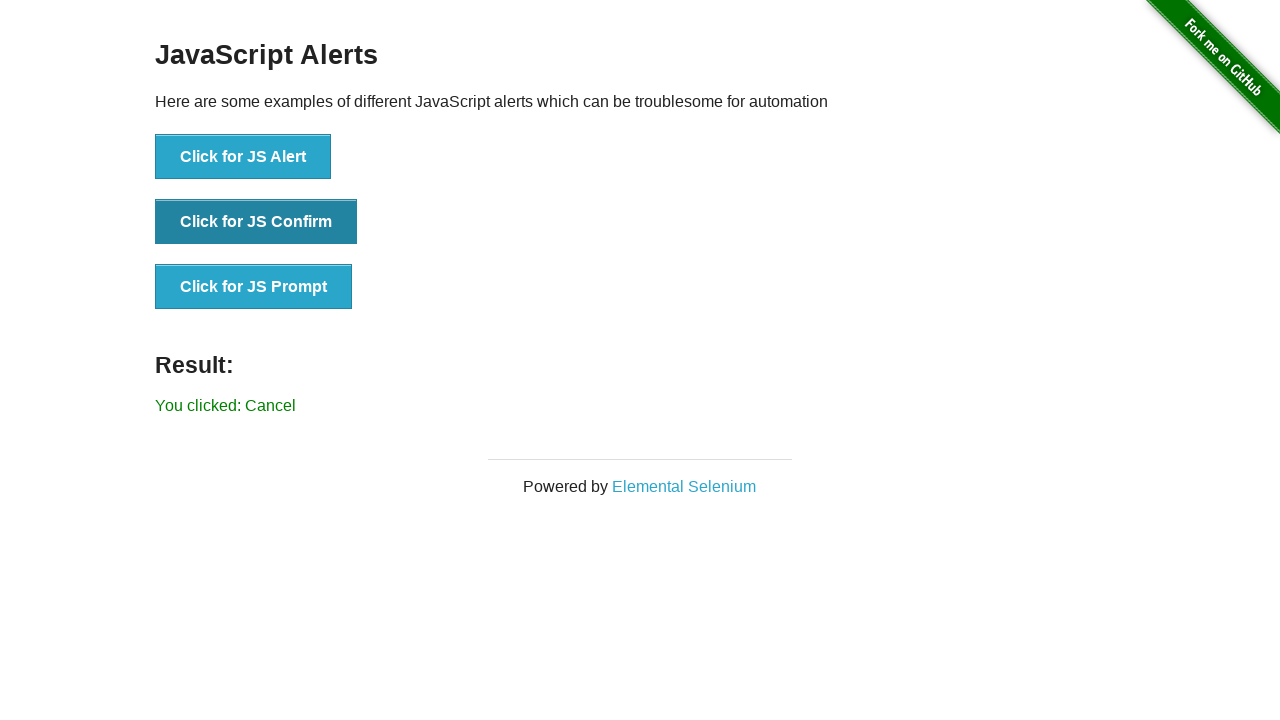

Result element loaded after dismissing the second alert
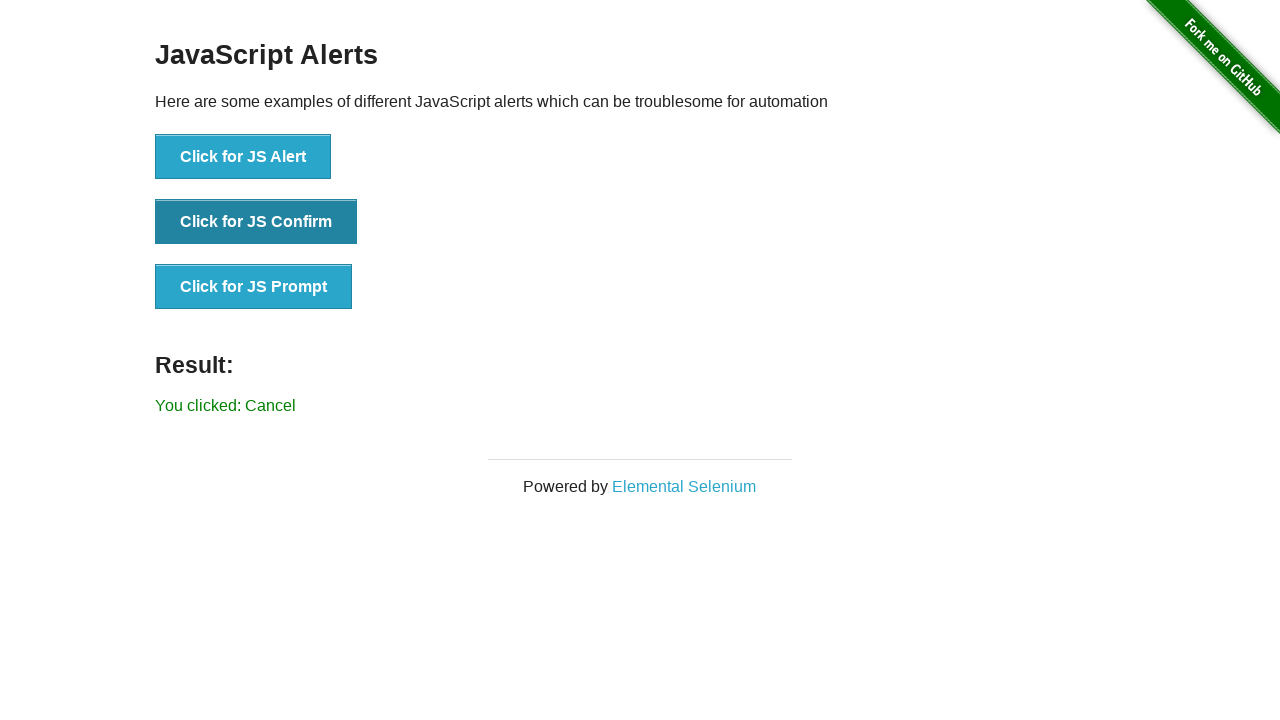

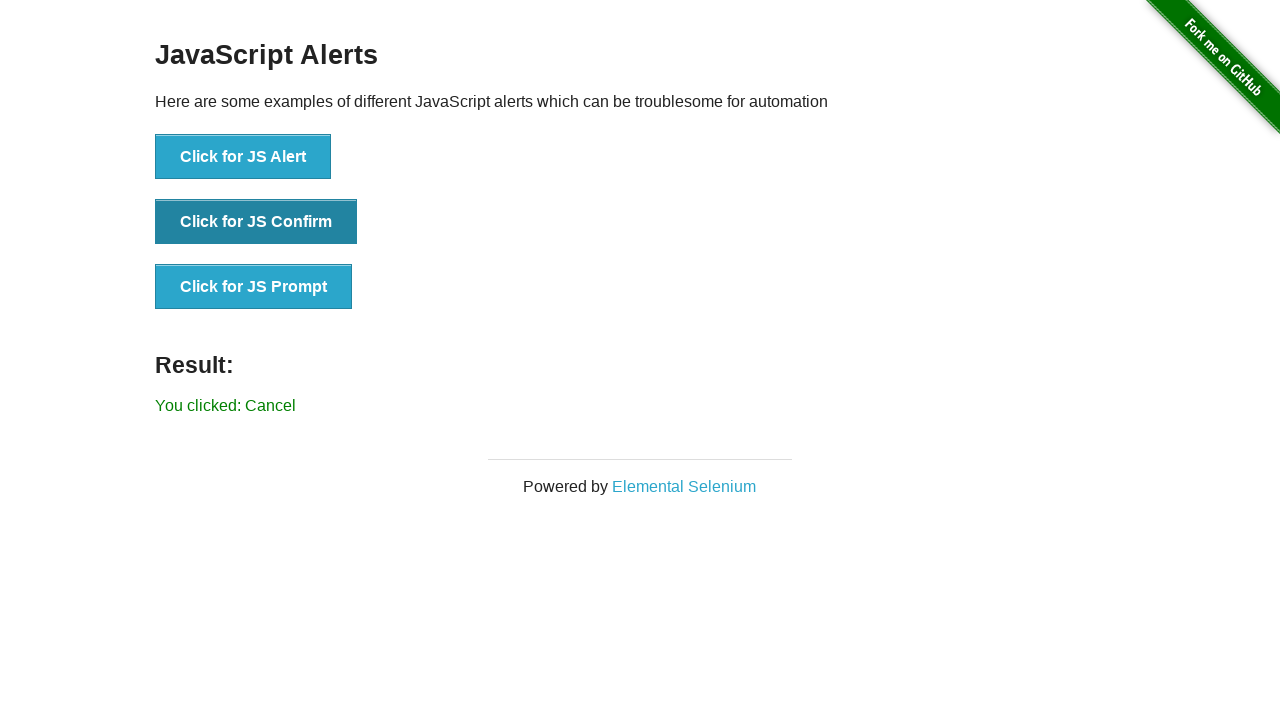